Searches for "phone", clicks on the first product, and verifies the product name contains "phone"

Starting URL: https://www.testotomasyonu.com

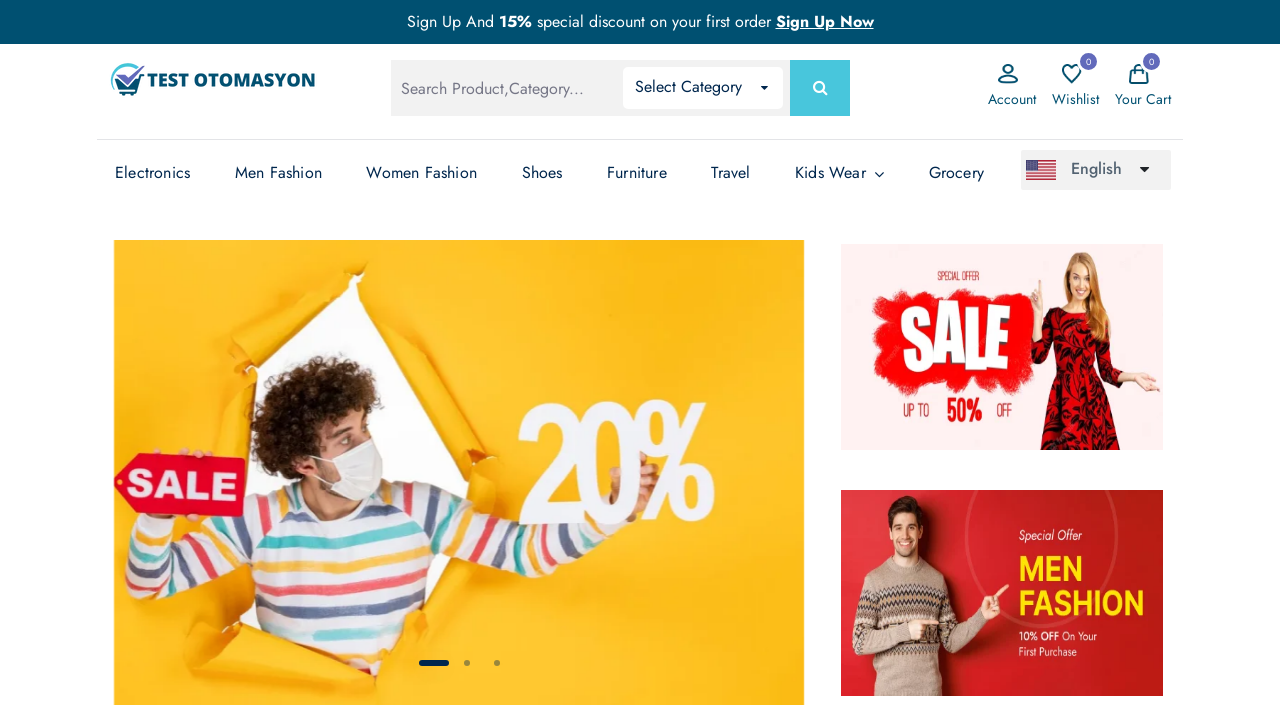

Filled search field with 'phone' on #global-search
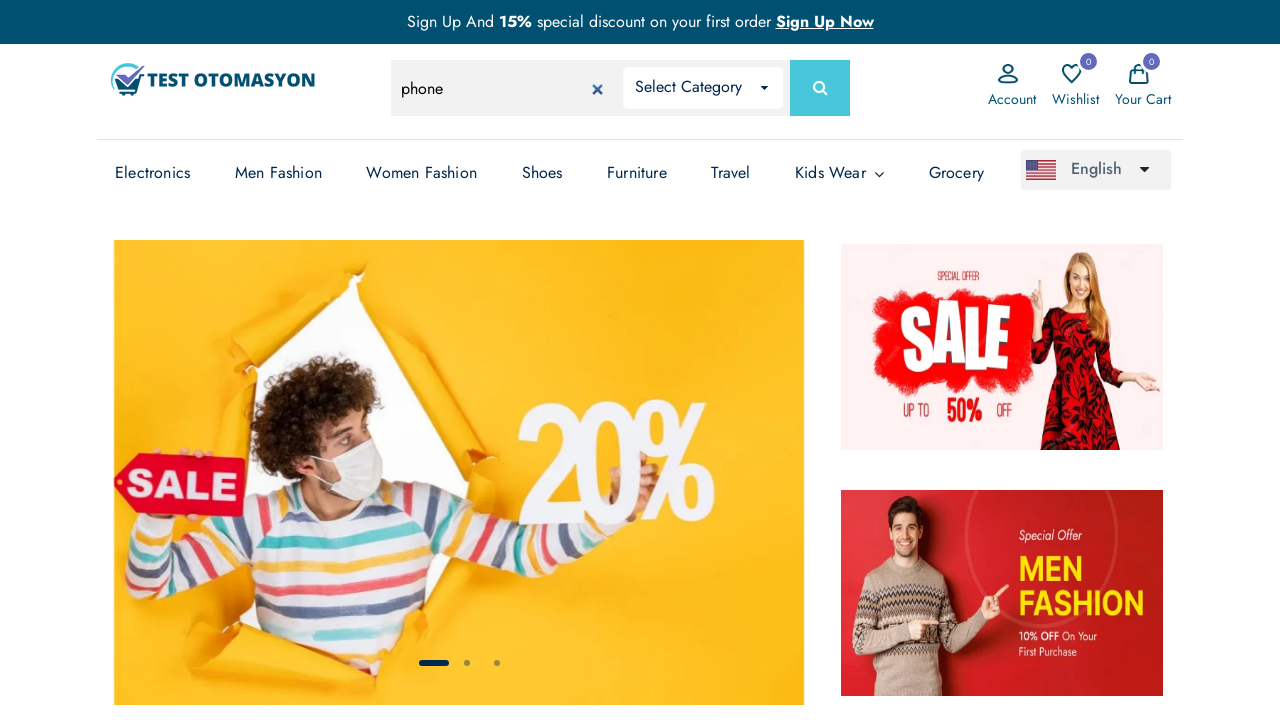

Pressed Enter to submit search for 'phone' on #global-search
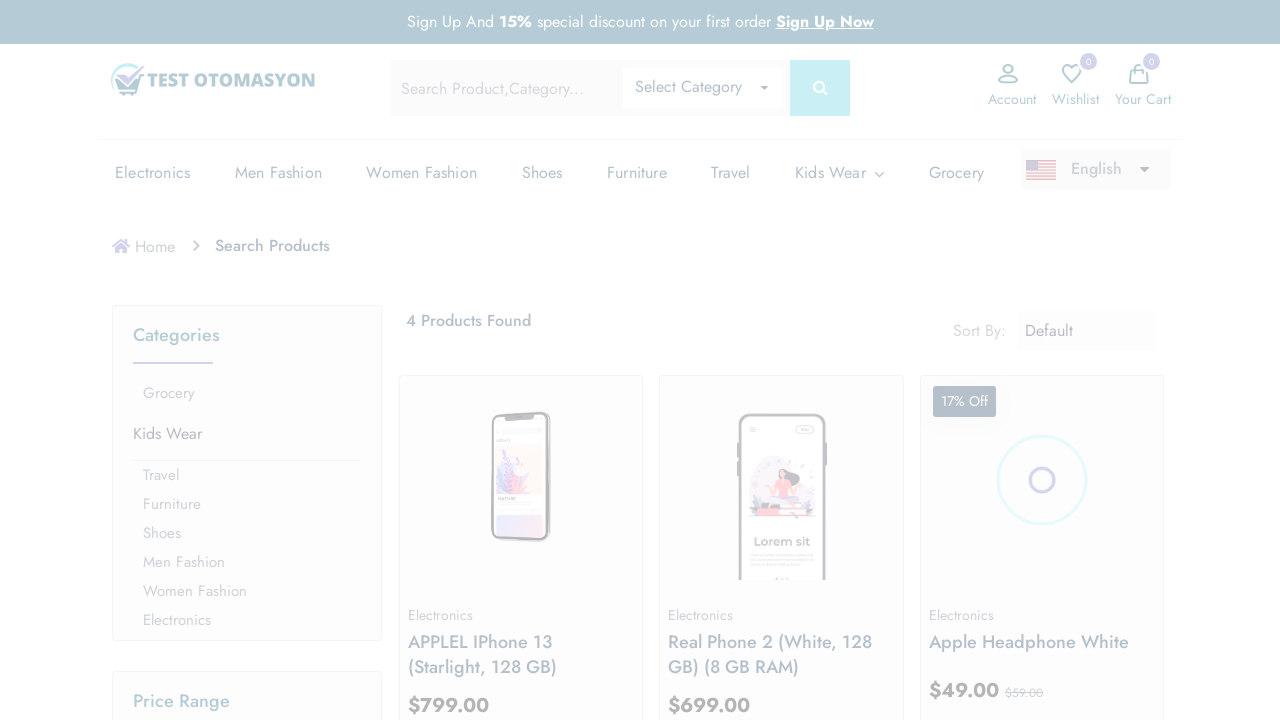

Search results loaded and first product appeared
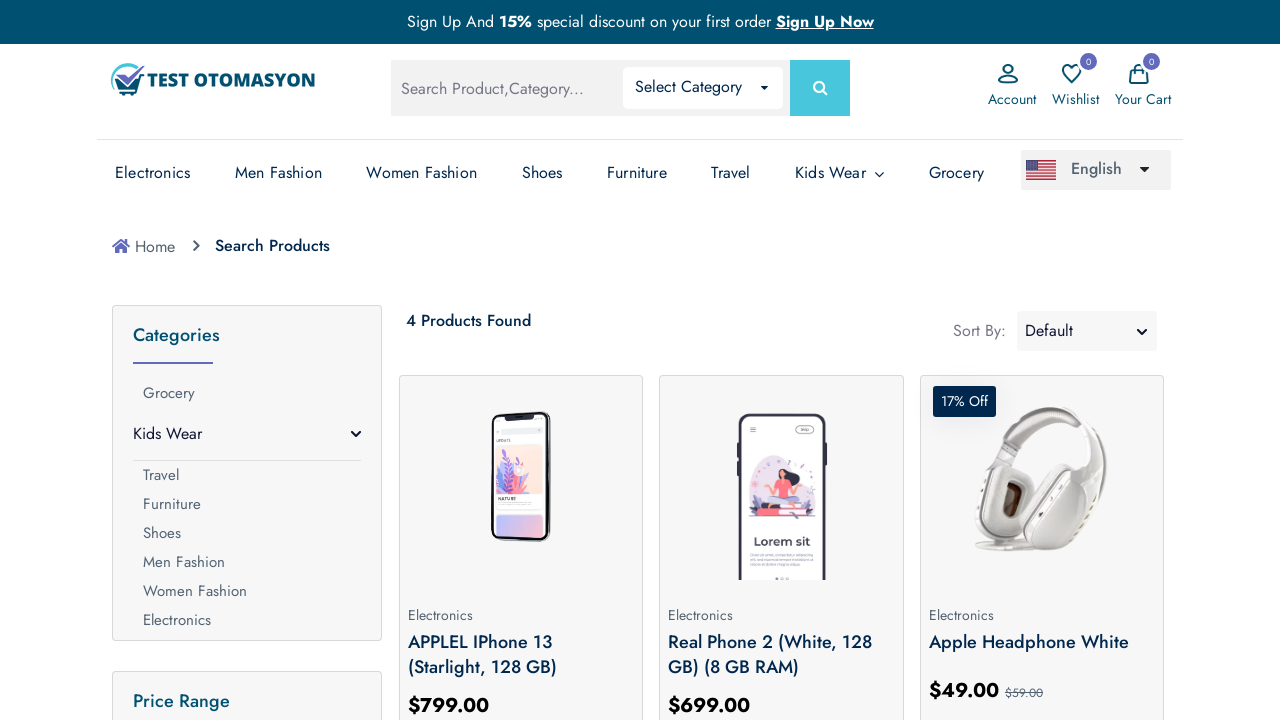

Clicked on first product in search results at (521, 480) on (//*[@class='lazy'])[1]
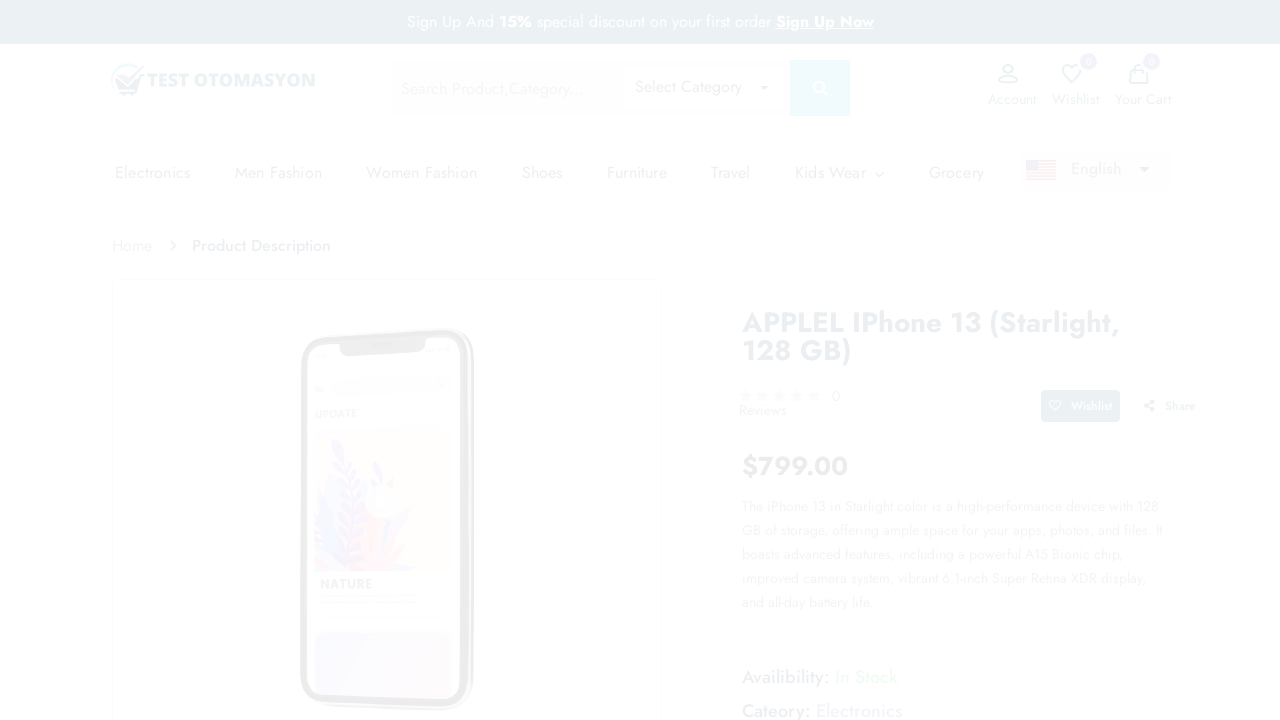

Product detail page loaded and product name element appeared
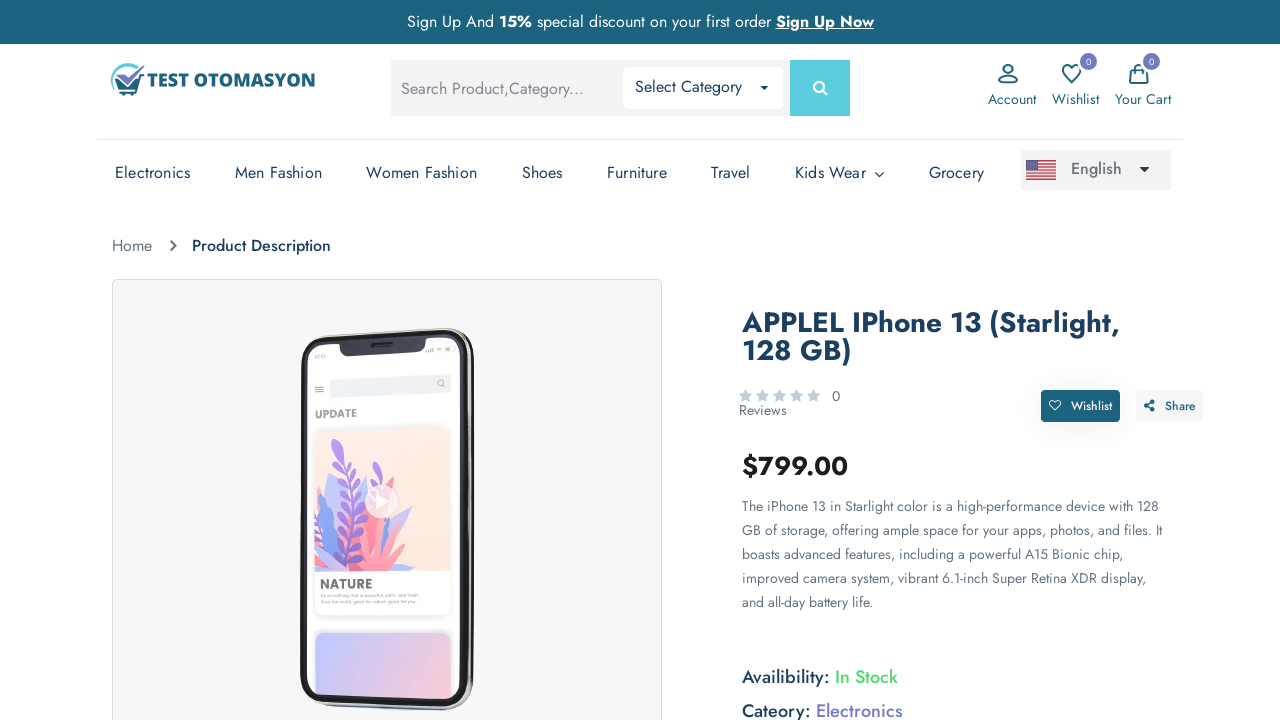

Retrieved product name: 'APPLEL iPhone 13 (Starlight, 128 GB)'
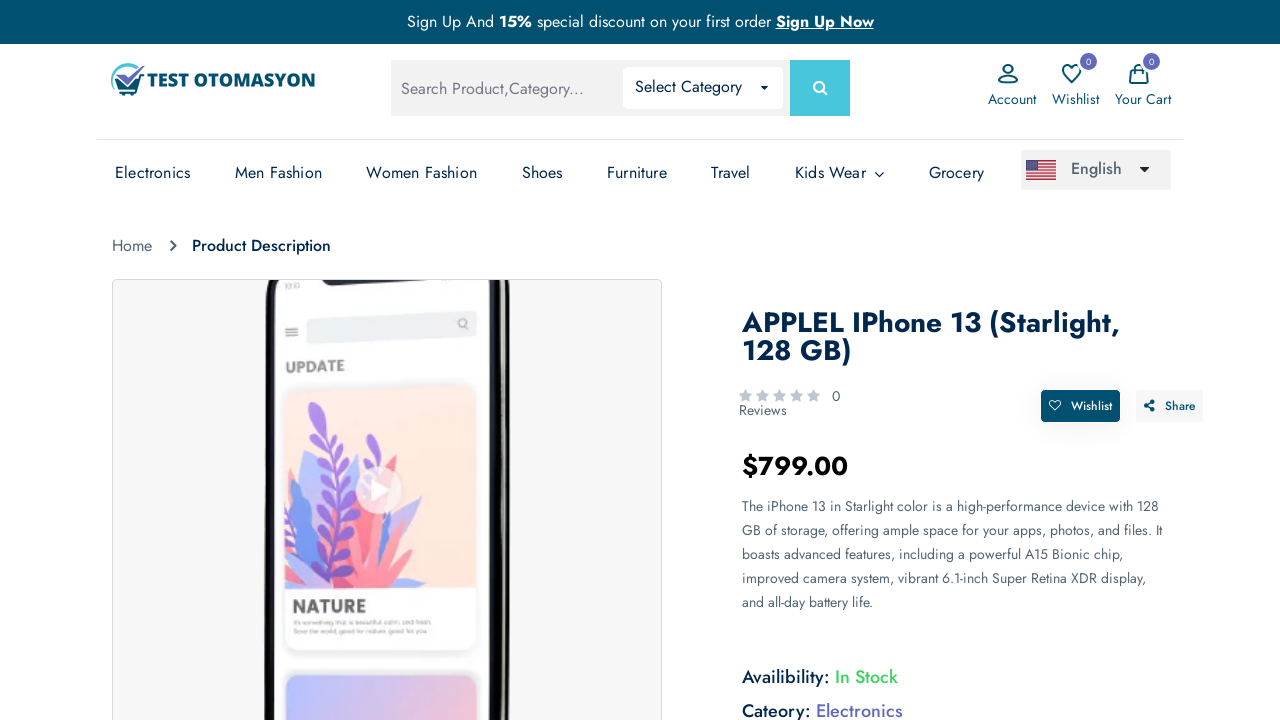

Verified that product name contains 'phone' (case insensitive)
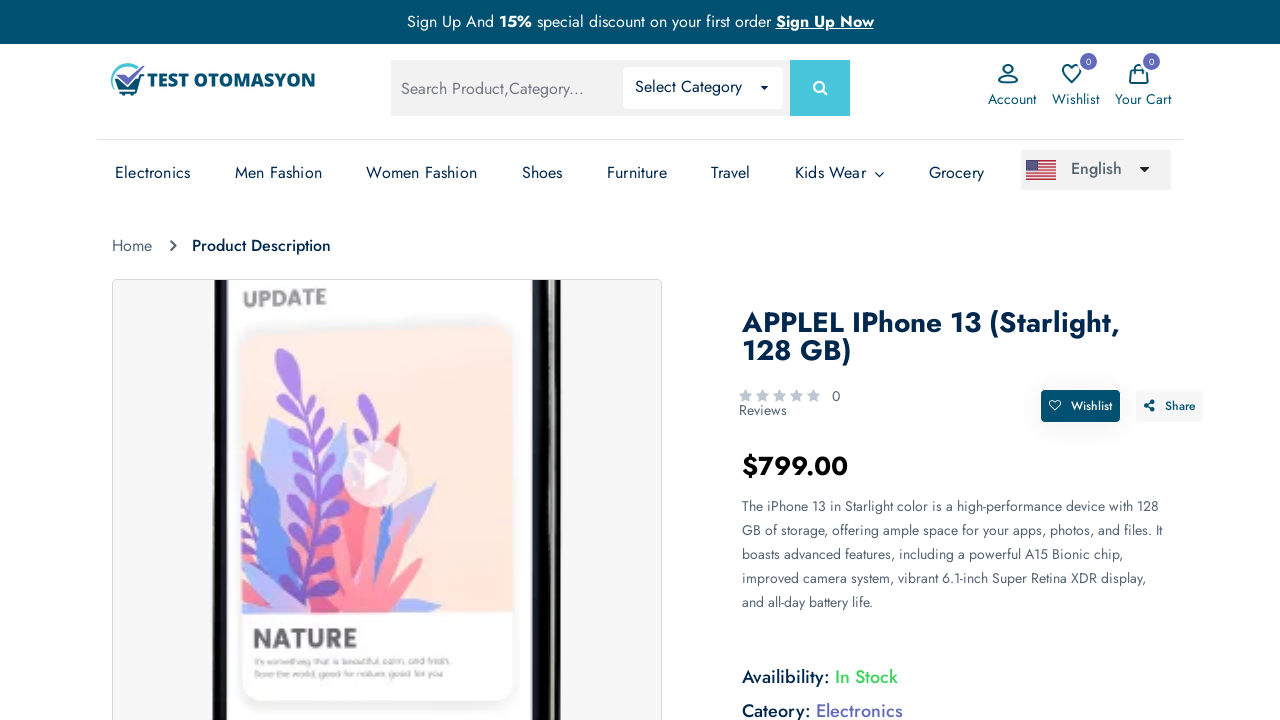

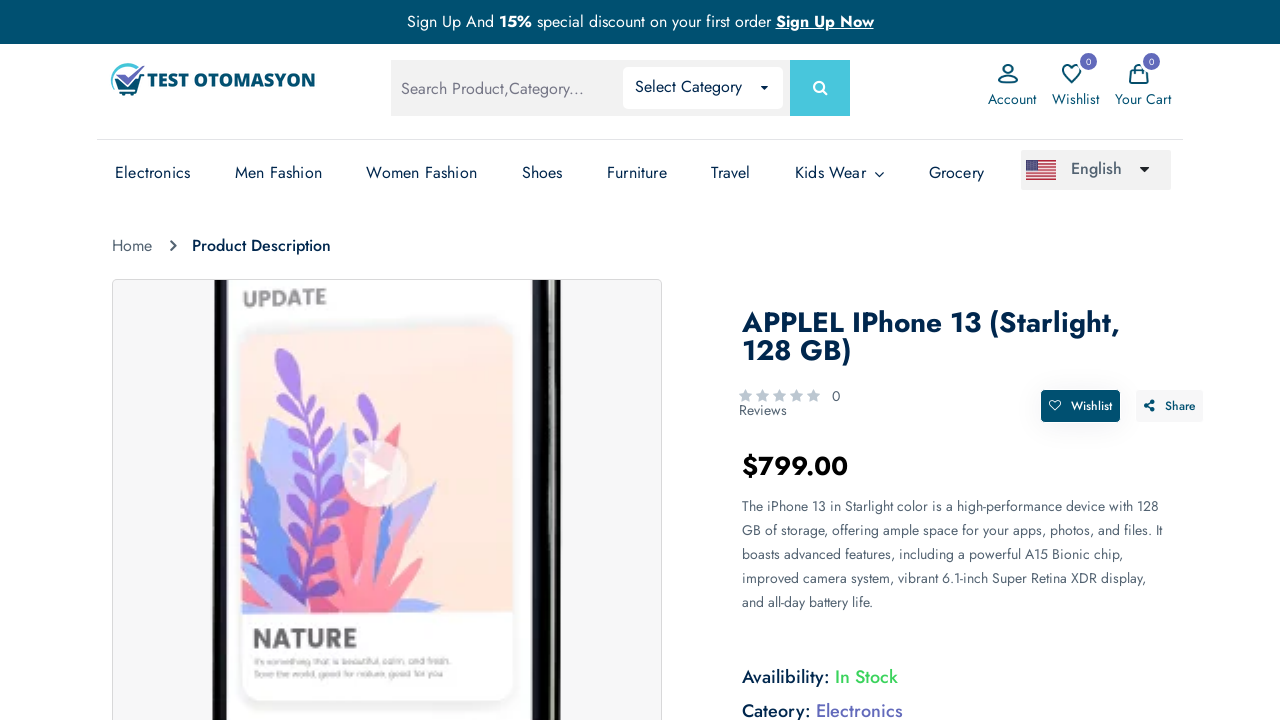